Tests various UI elements on a practice automation page including radio buttons, autocomplete dropdowns, select dropdowns, checkboxes, alerts, new windows/tabs, show/hide functionality, web tables, mouse hover, and iframes.

Starting URL: https://www.rahulshettyacademy.com/AutomationPractice/

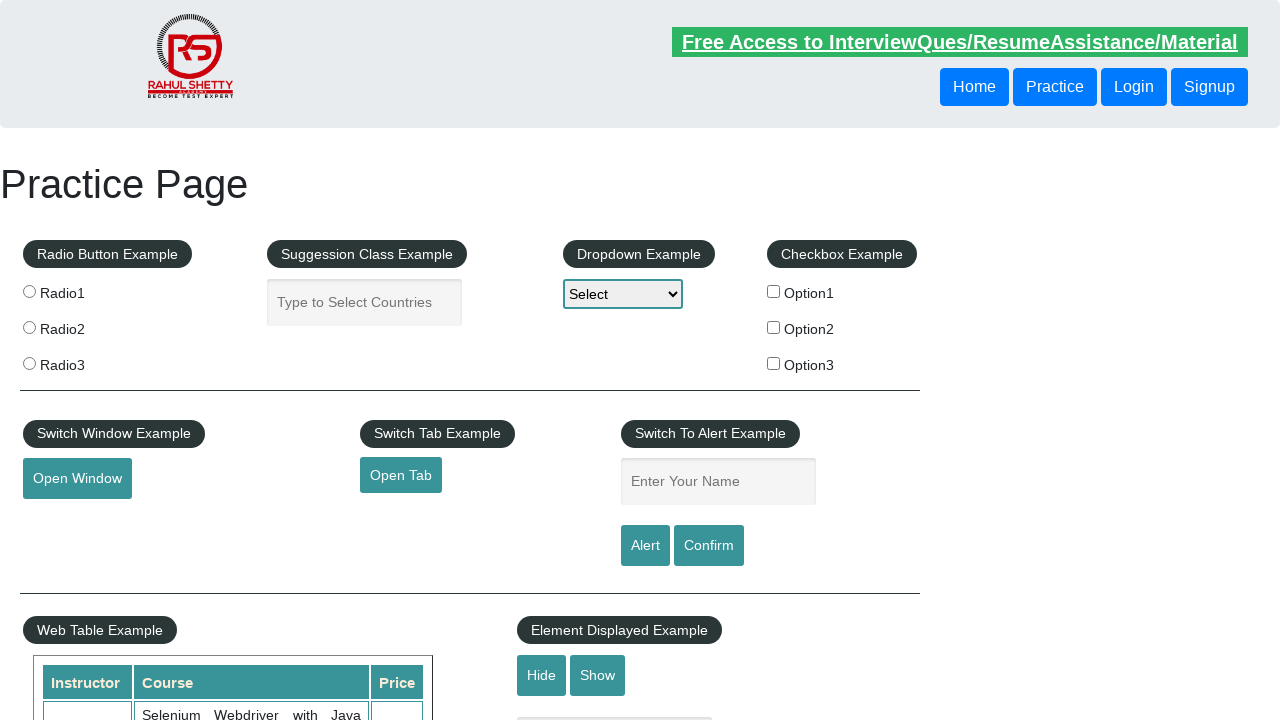

Selected Radio Button 2 at (29, 327) on input[value="radio2"]
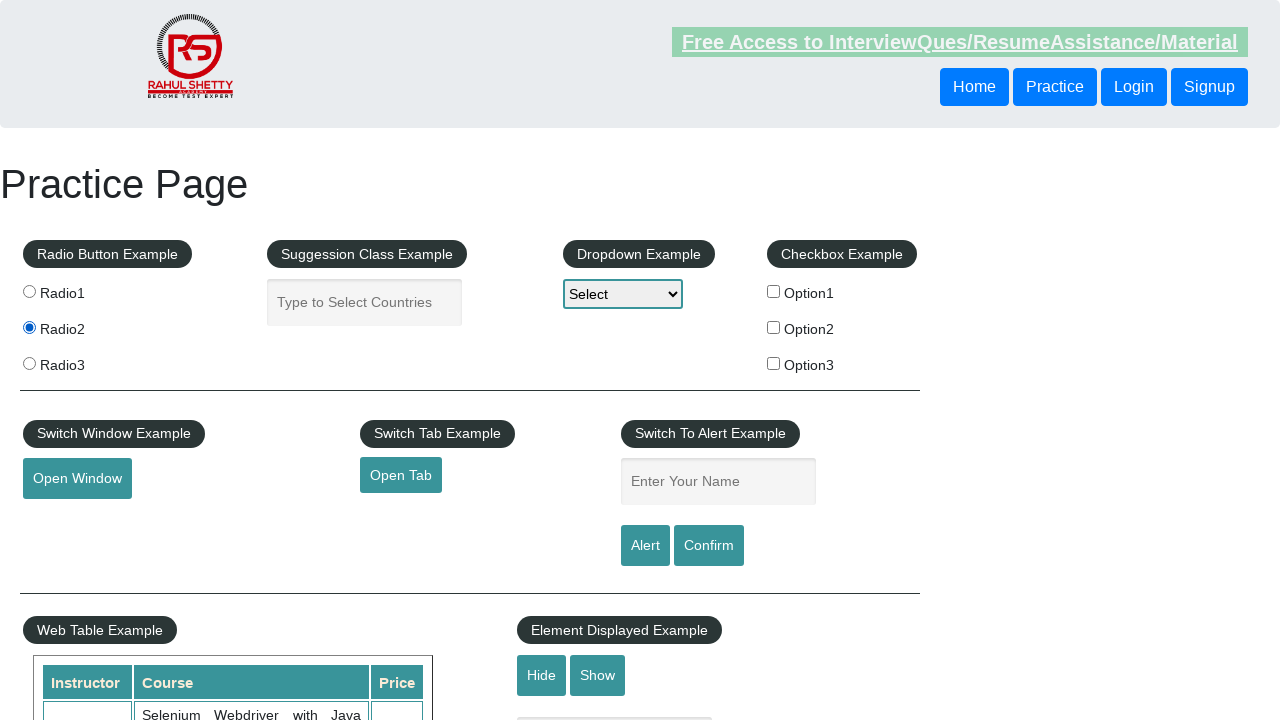

Typed 'In' into autocomplete field on #autocomplete
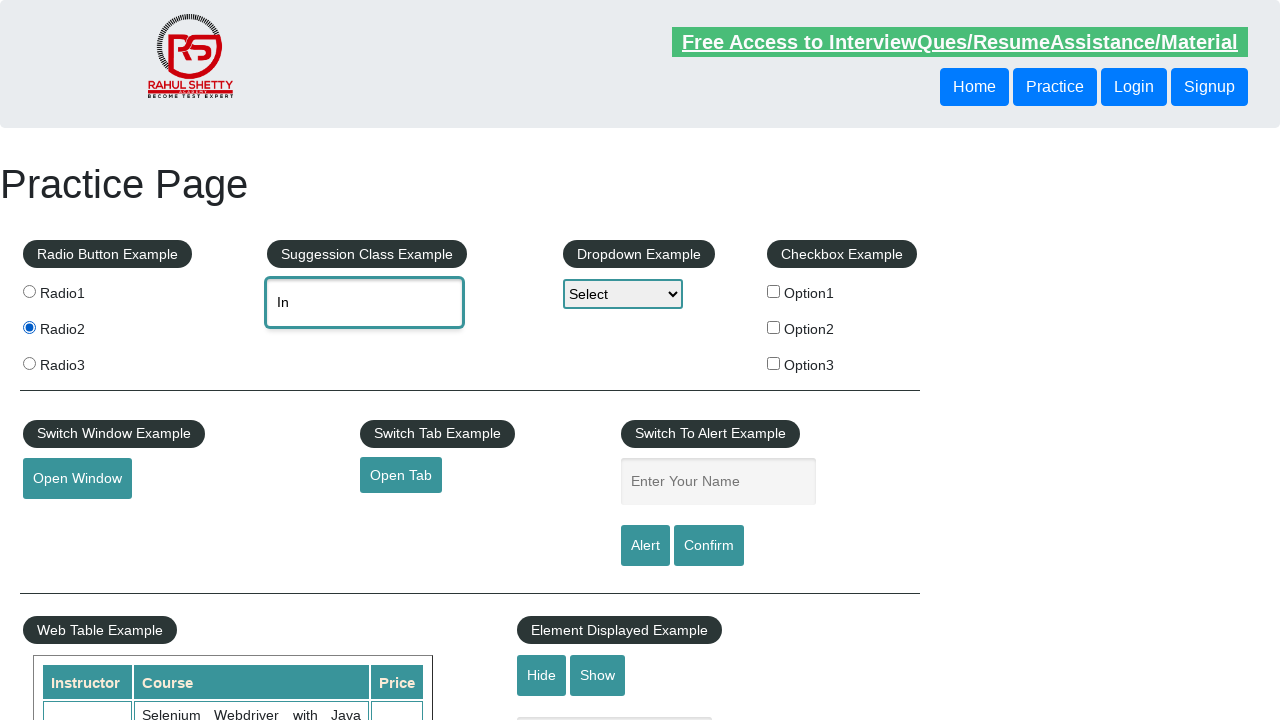

Indonesia suggestion appeared in autocomplete dropdown
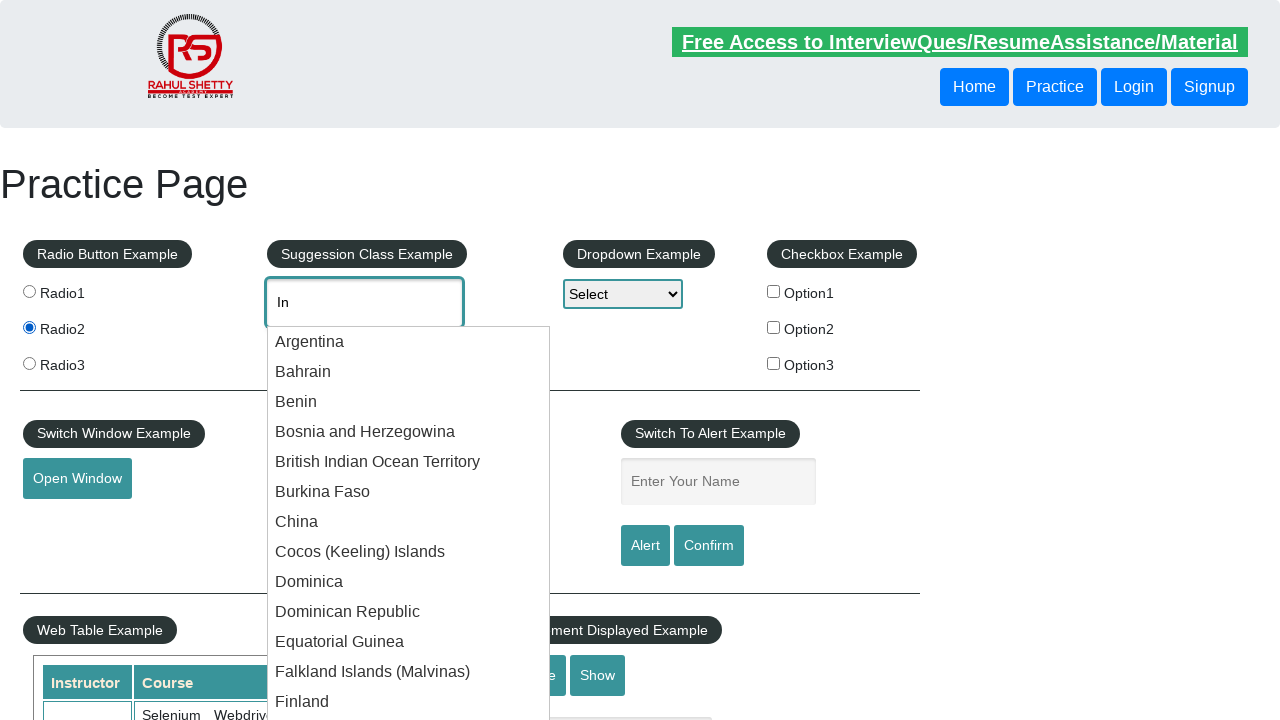

Selected Indonesia from autocomplete suggestions at (409, 361) on xpath=//div[contains(text(),'Indonesia')]
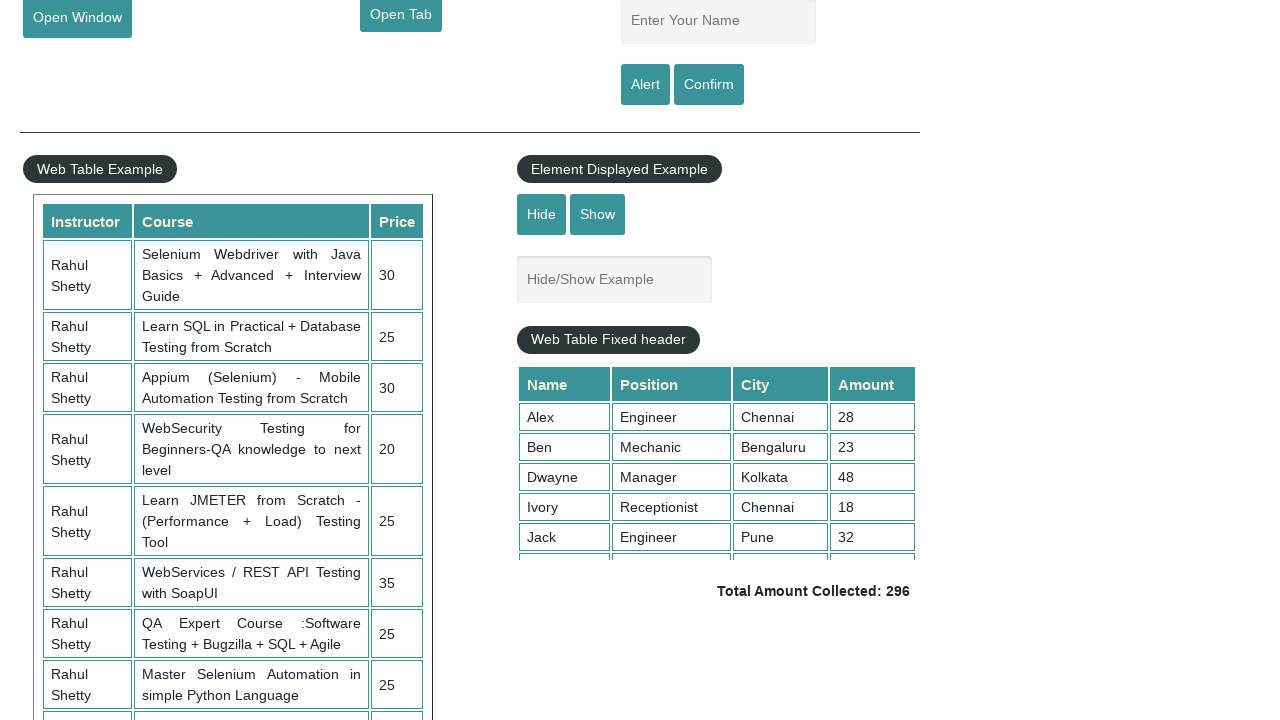

Selected Option2 from dropdown menu on #dropdown-class-example
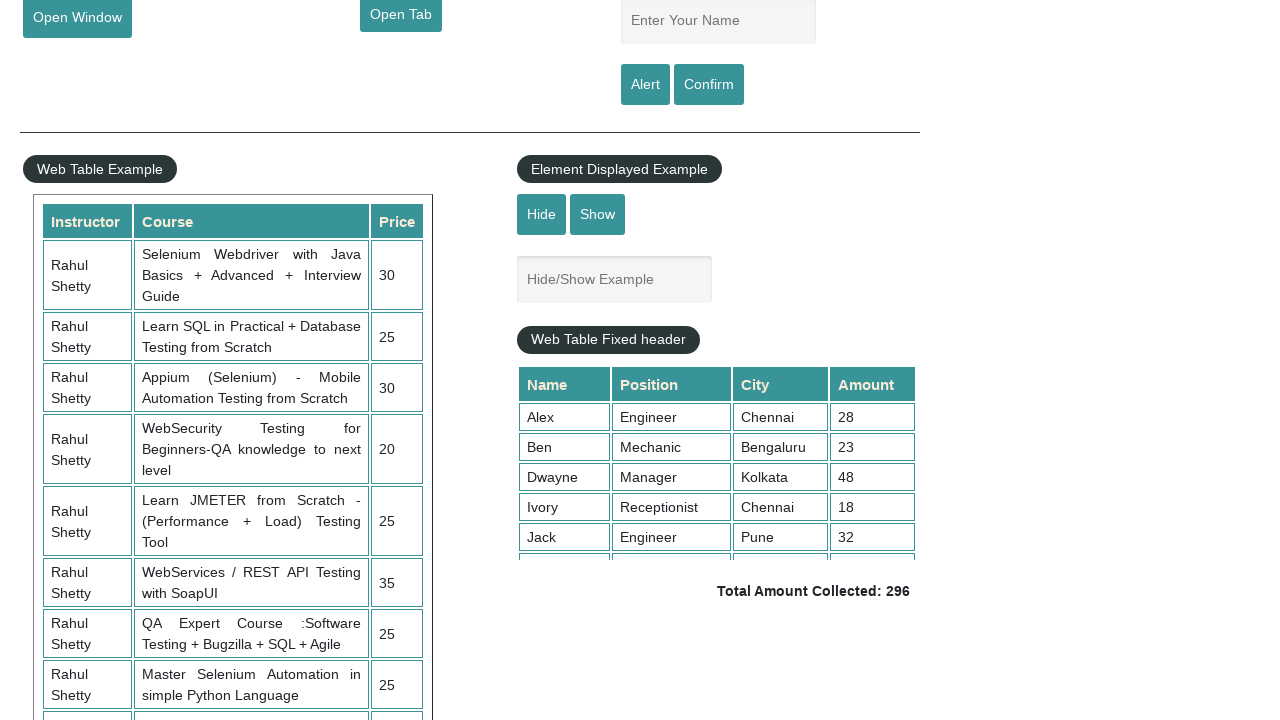

Checked checkbox option 1 at (774, 291) on #checkBoxOption1
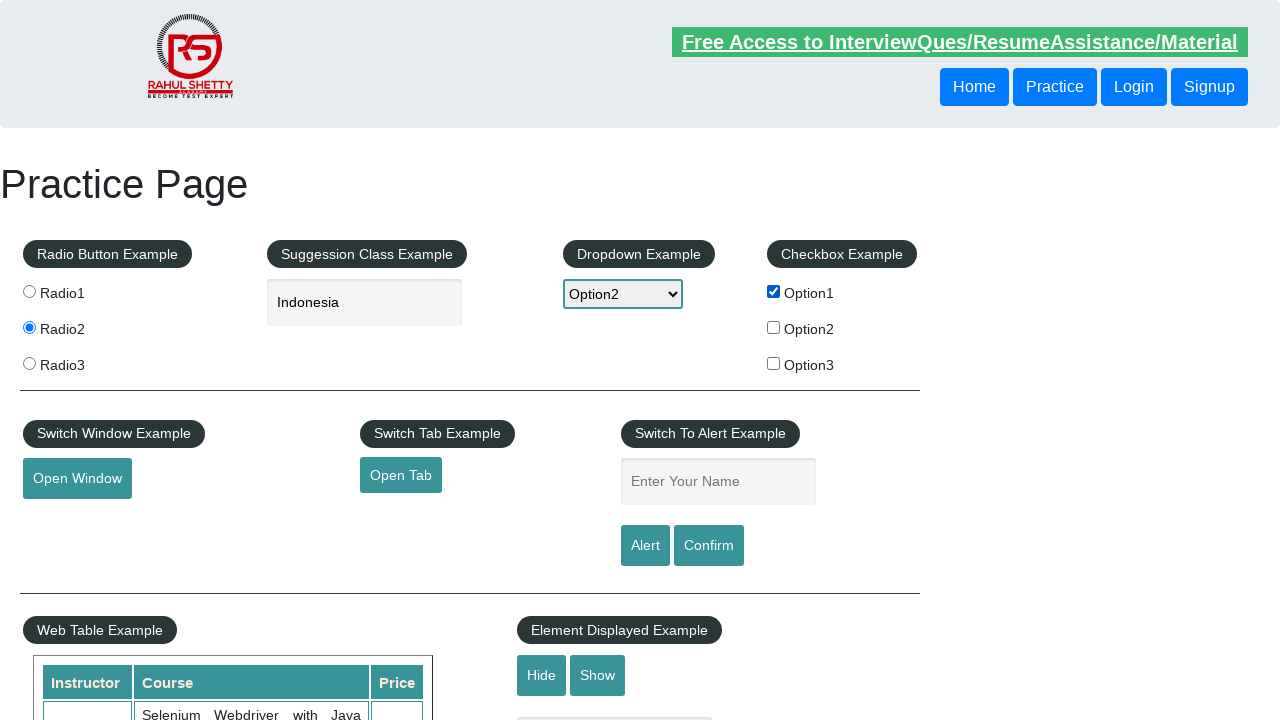

Checked checkbox option 3 at (774, 363) on #checkBoxOption3
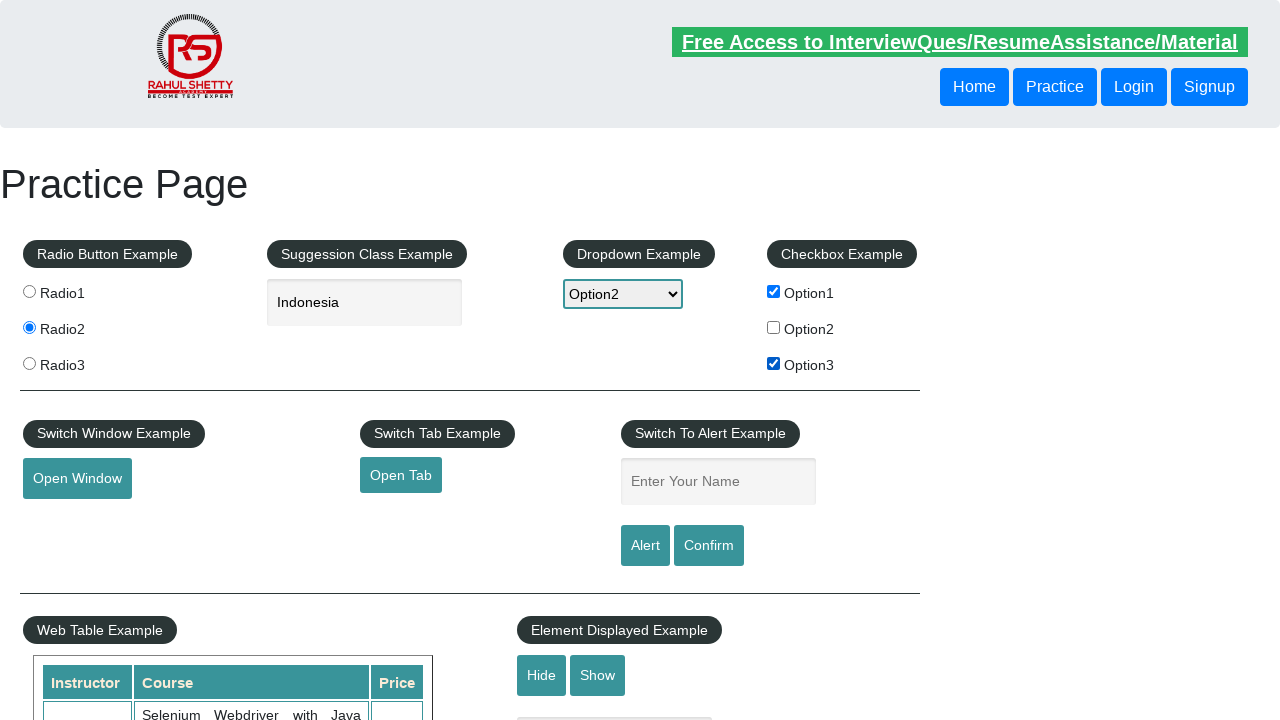

Entered name 'Mythri' in name field on #name
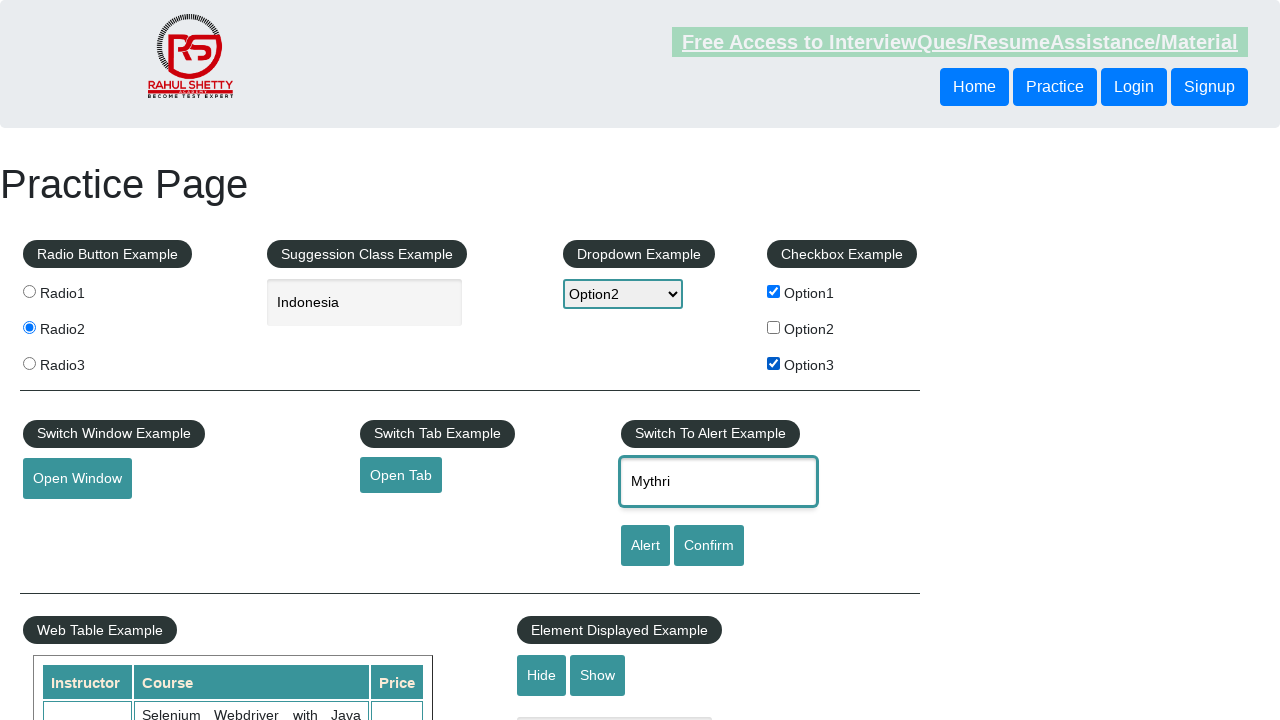

Clicked alert button to trigger alert at (645, 546) on #alertbtn
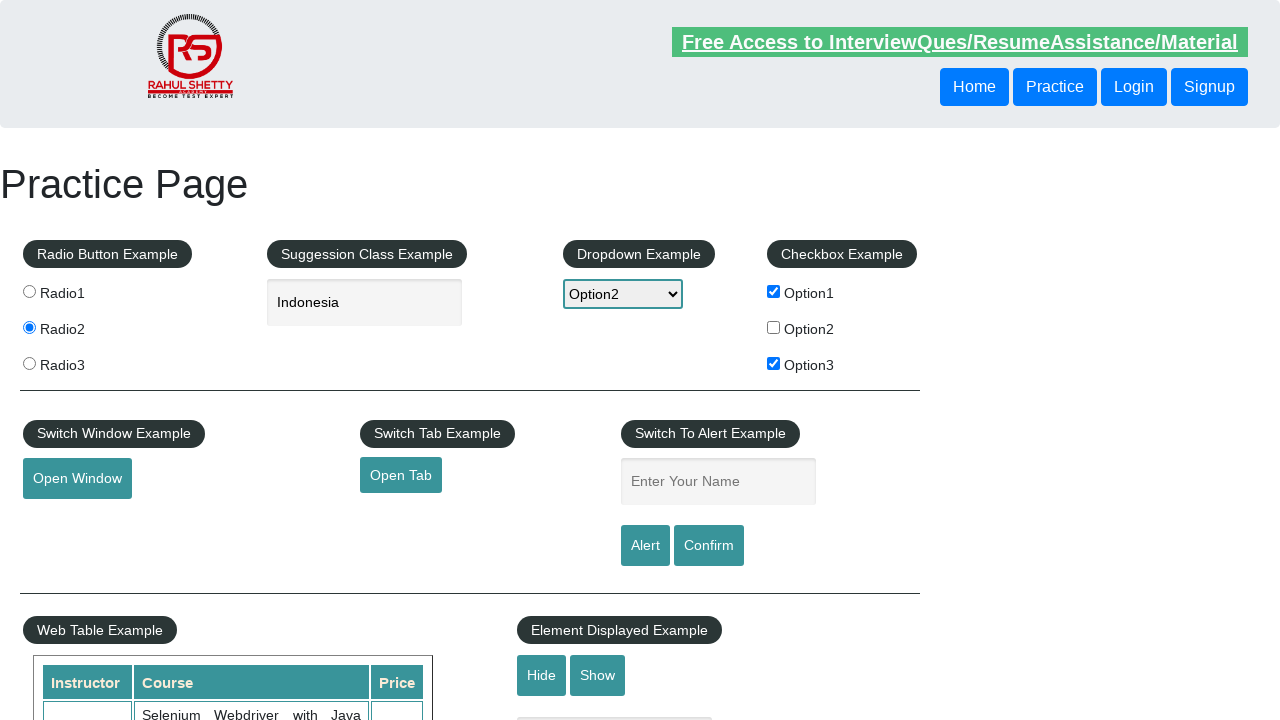

Waited for alert to appear
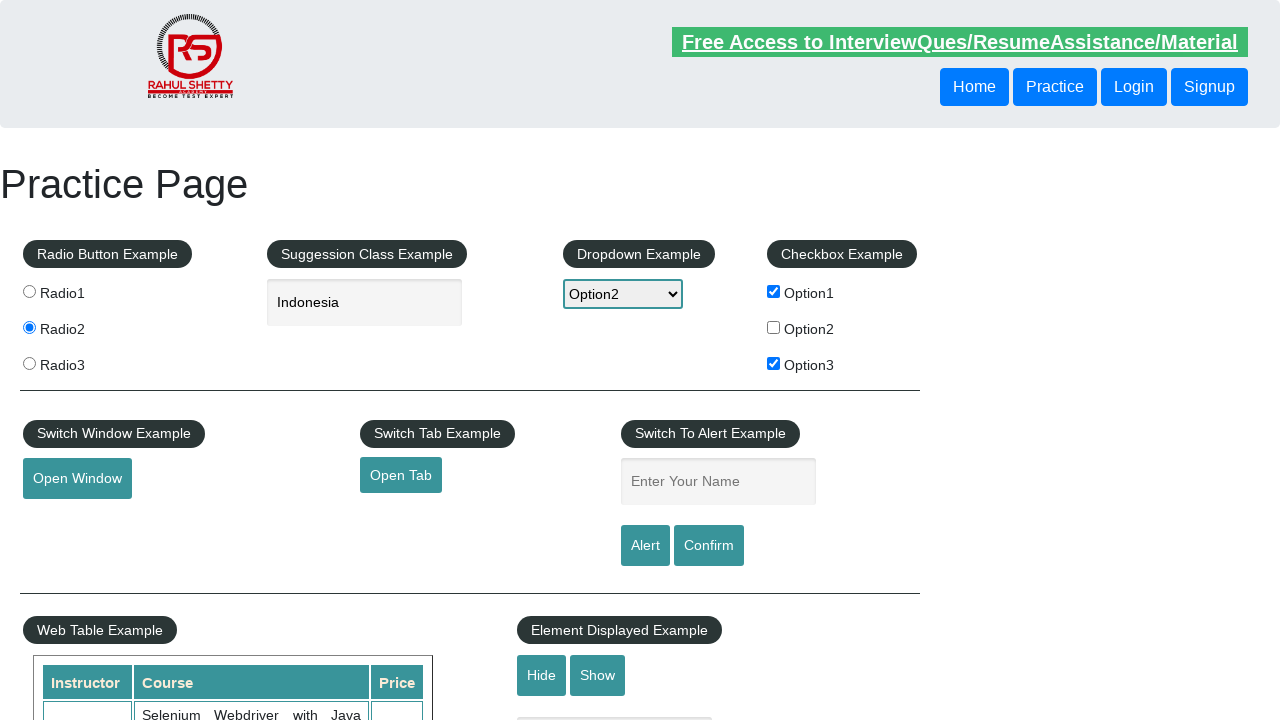

Set up dialog handler and clicked alert button to accept alert at (645, 546) on #alertbtn
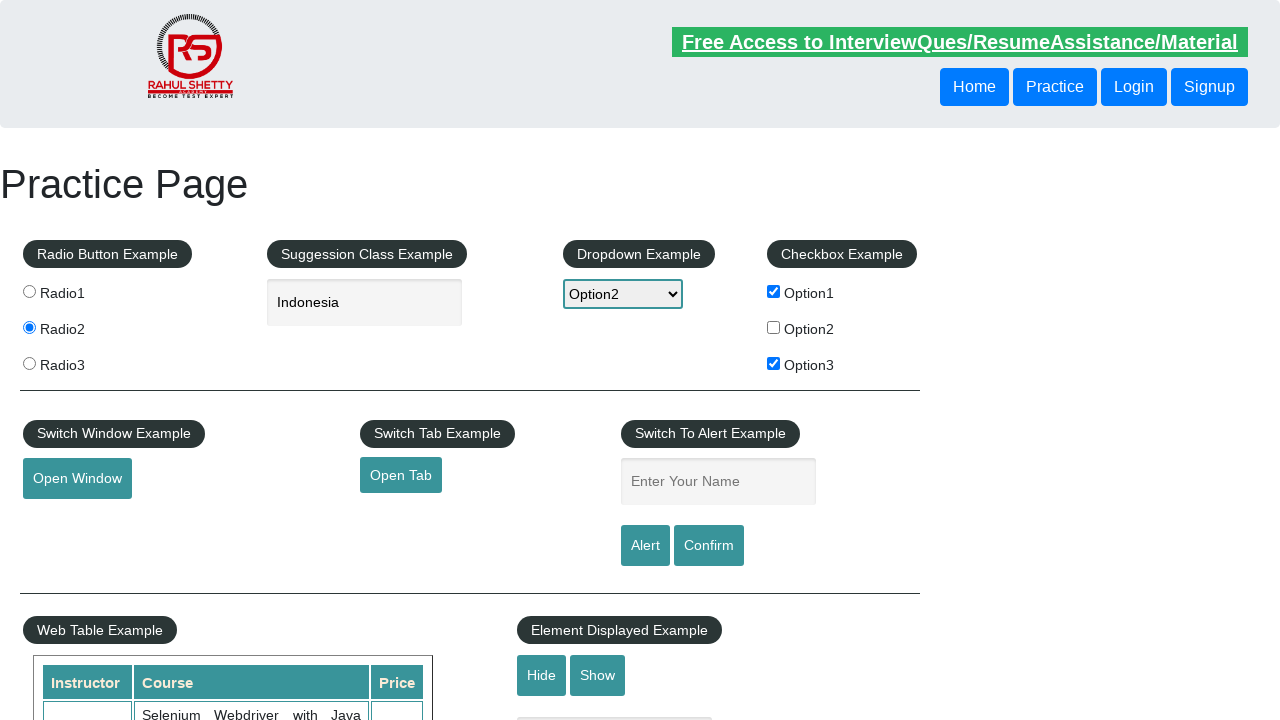

Cleared name field on #name
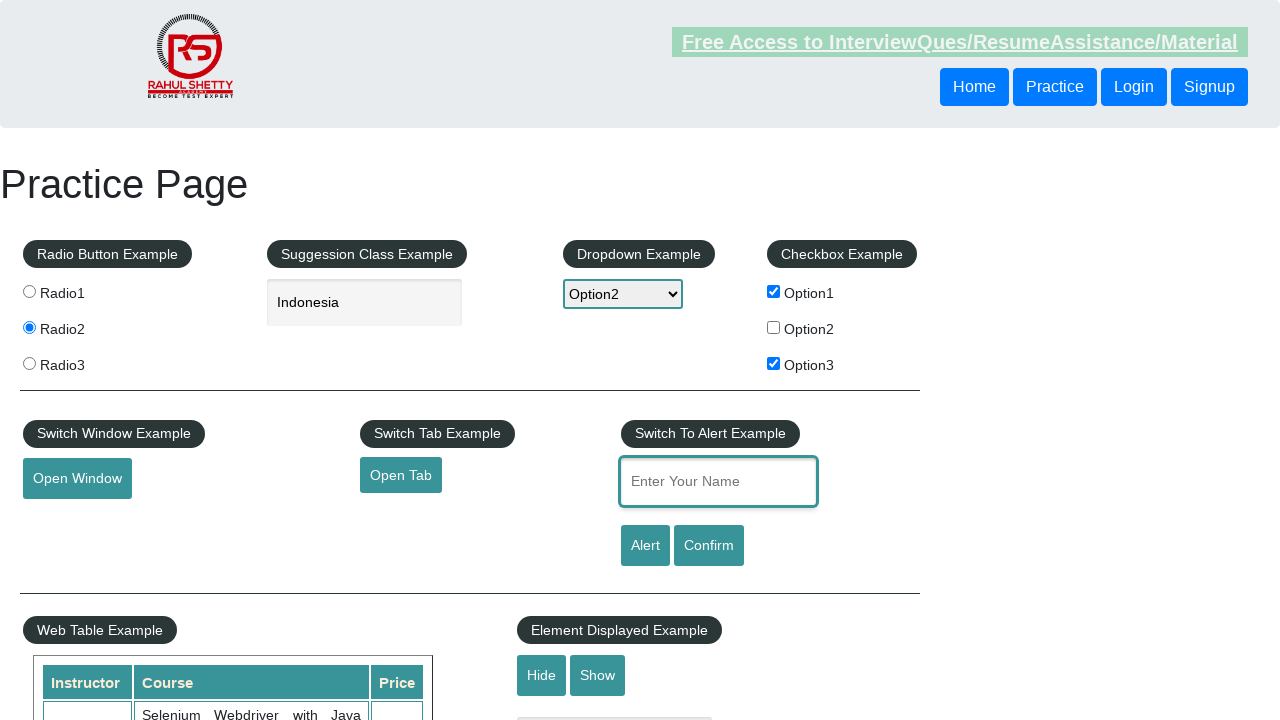

Re-entered name 'Mythri' for confirm alert test on #name
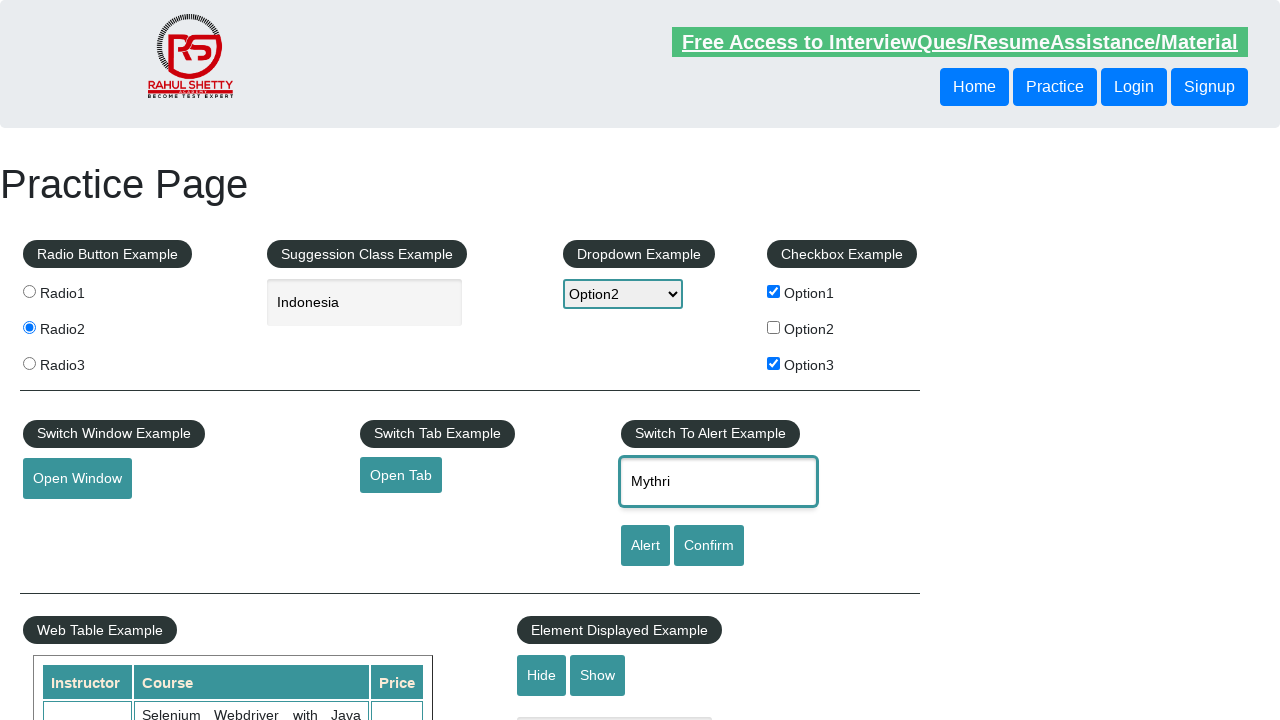

Set up dialog handler to dismiss and clicked confirm button at (709, 546) on #confirmbtn
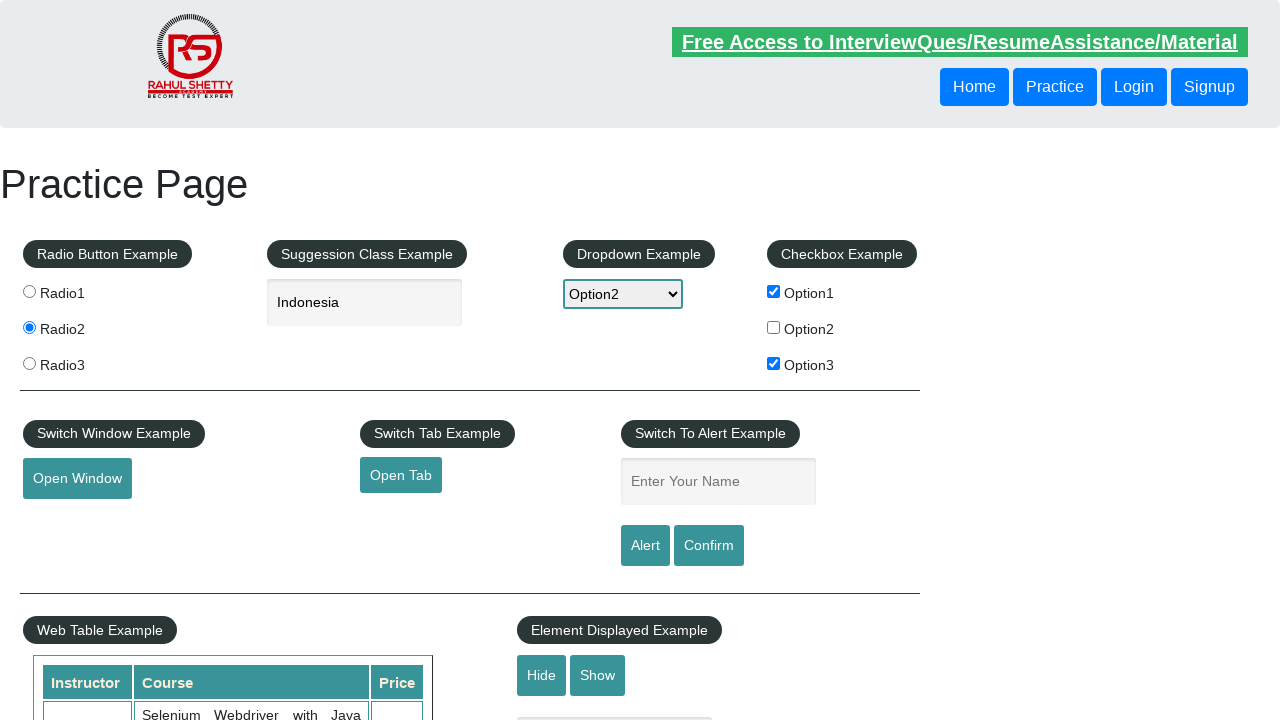

Clicked to open new window at (77, 479) on #openwindow
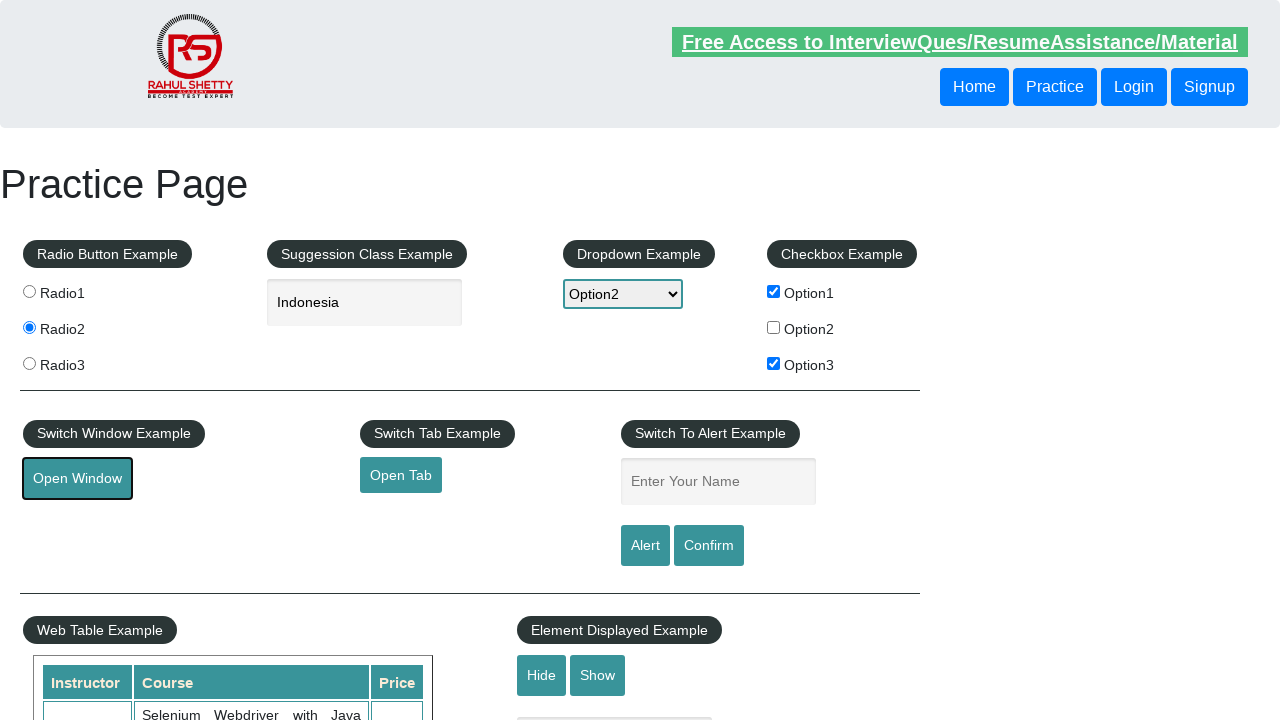

New window opened and loaded
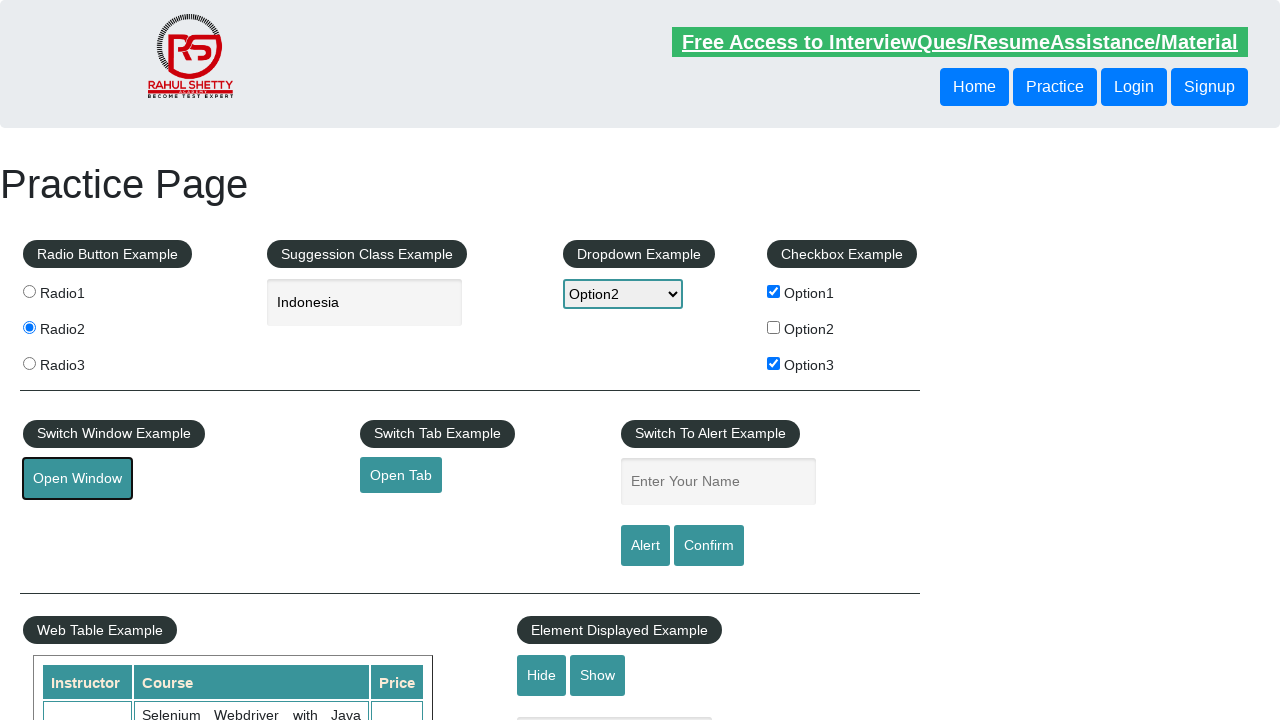

Closed new window
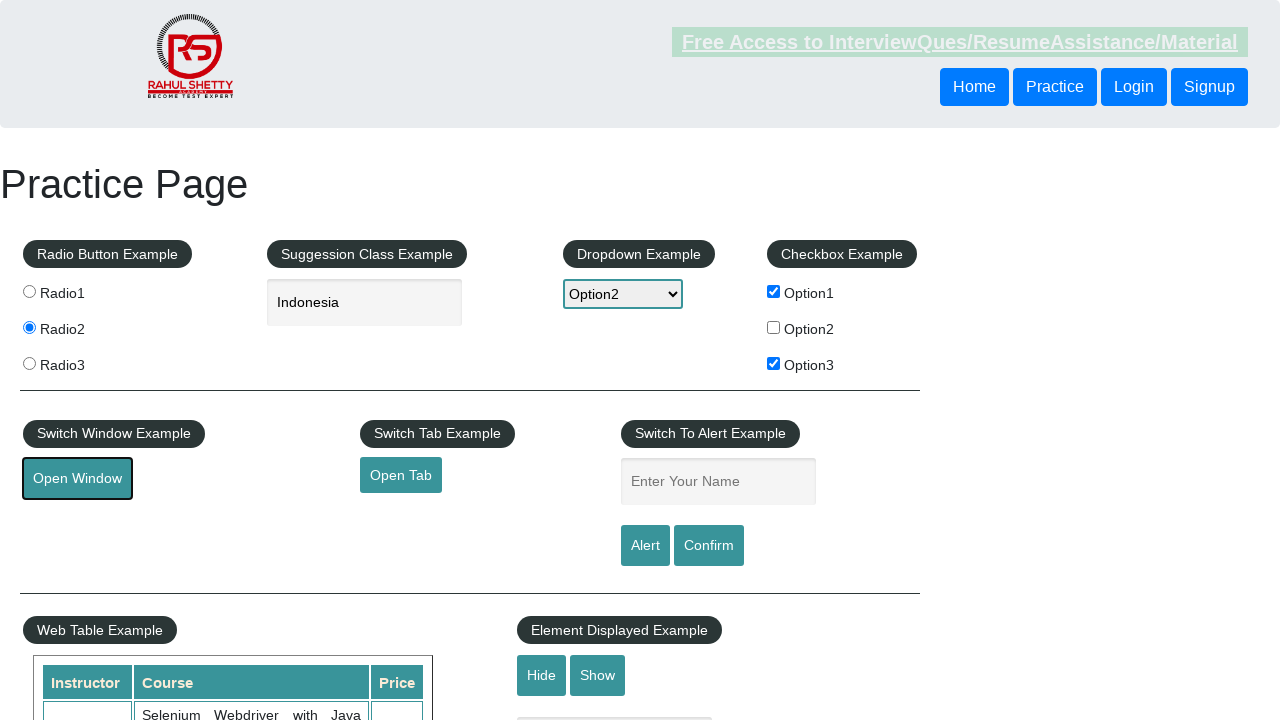

Clicked to open new tab at (401, 475) on #opentab
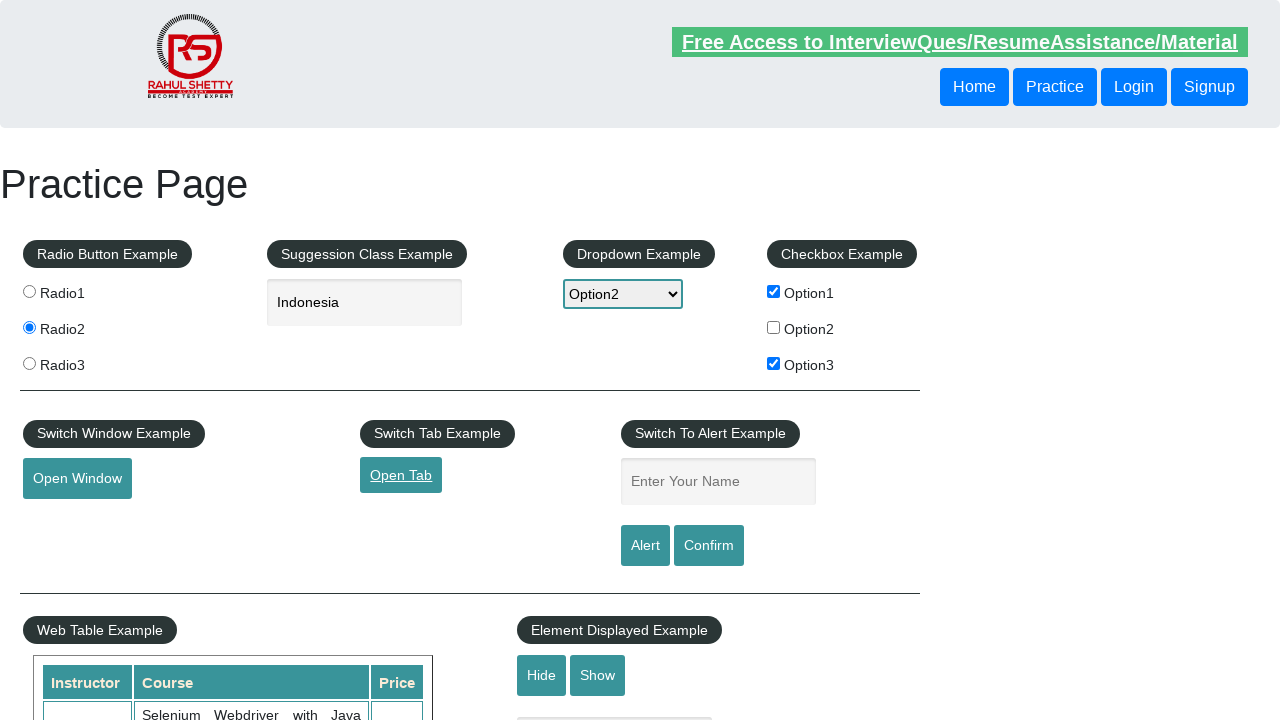

New tab opened and loaded
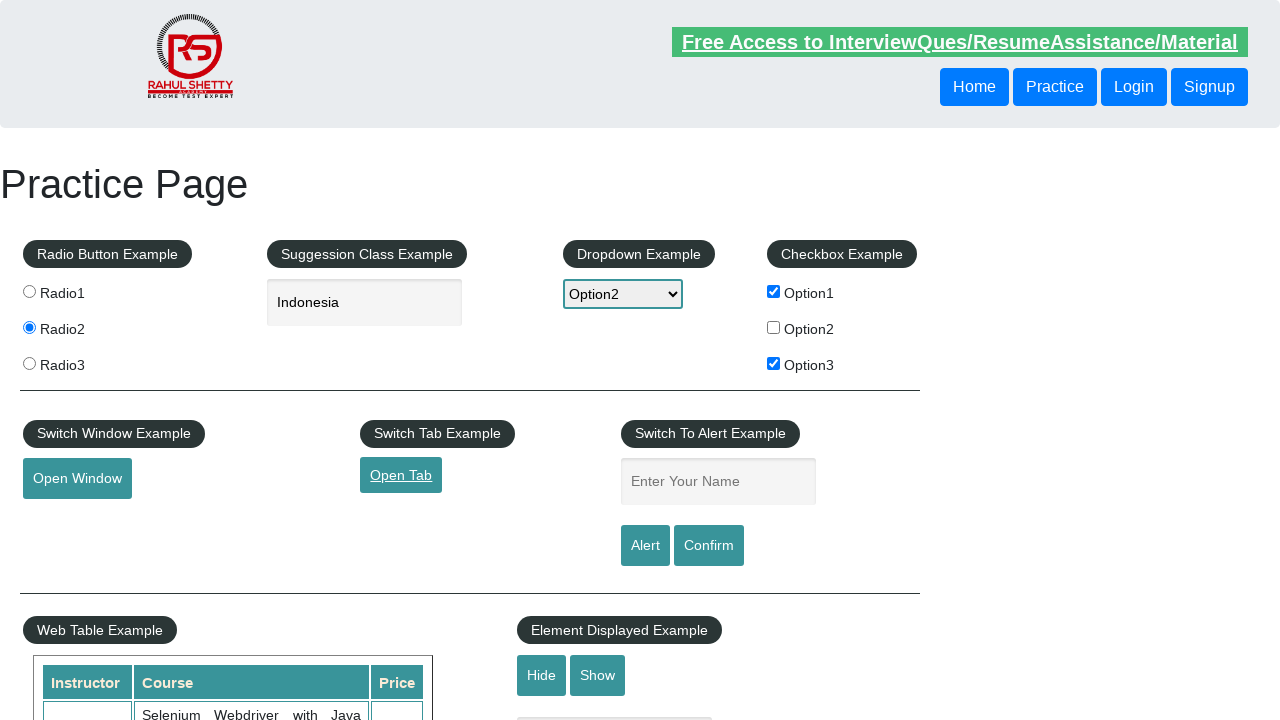

Closed new tab
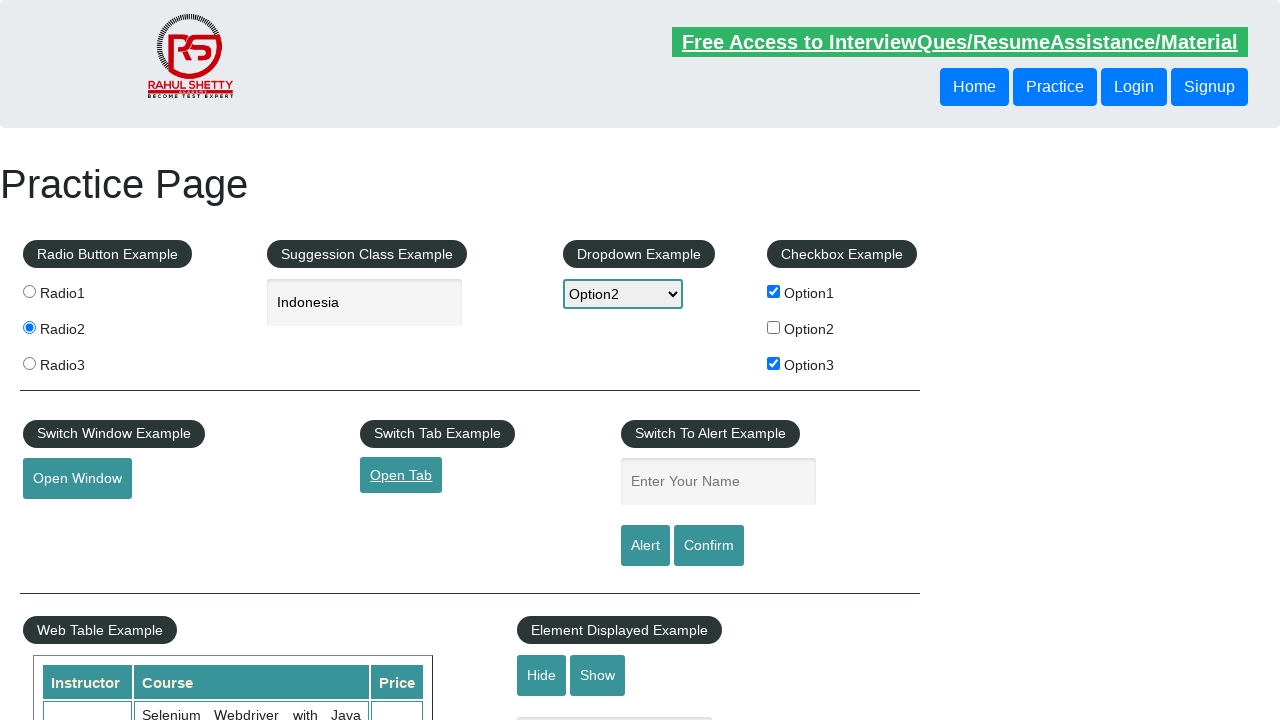

Entered 'Mythri S' in display text field on #displayed-text
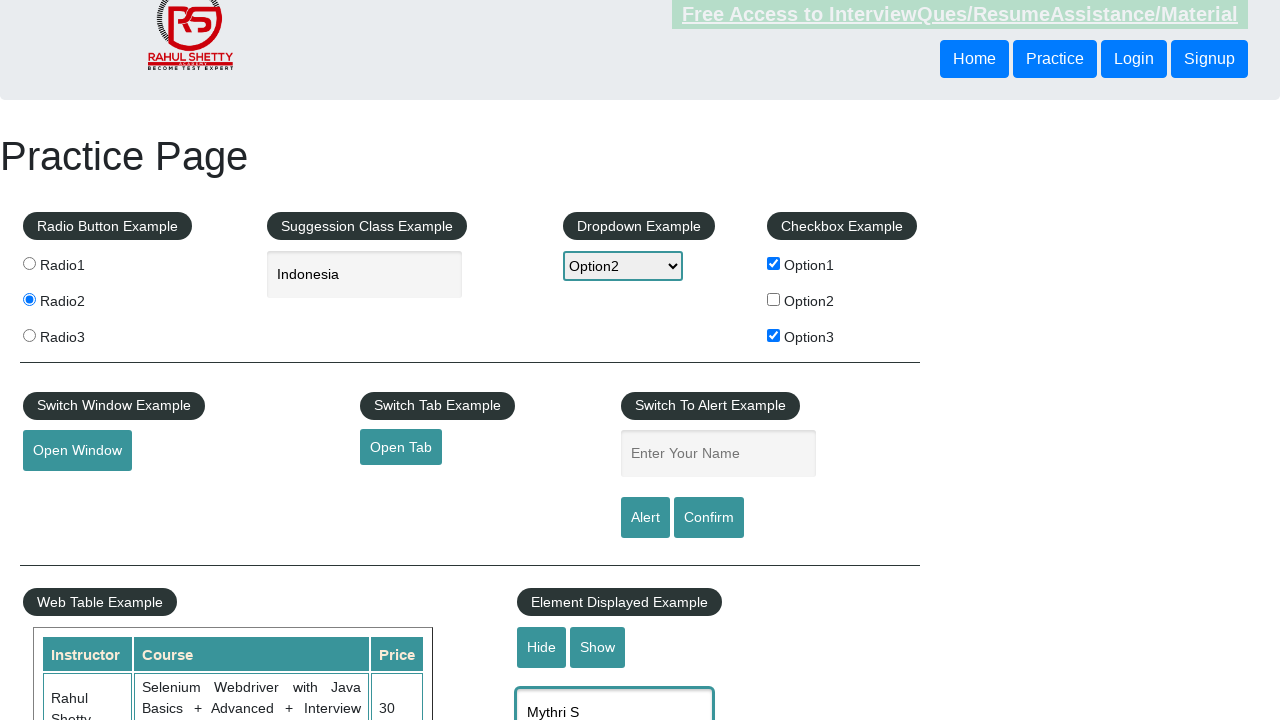

Clicked hide textbox button at (542, 647) on #hide-textbox
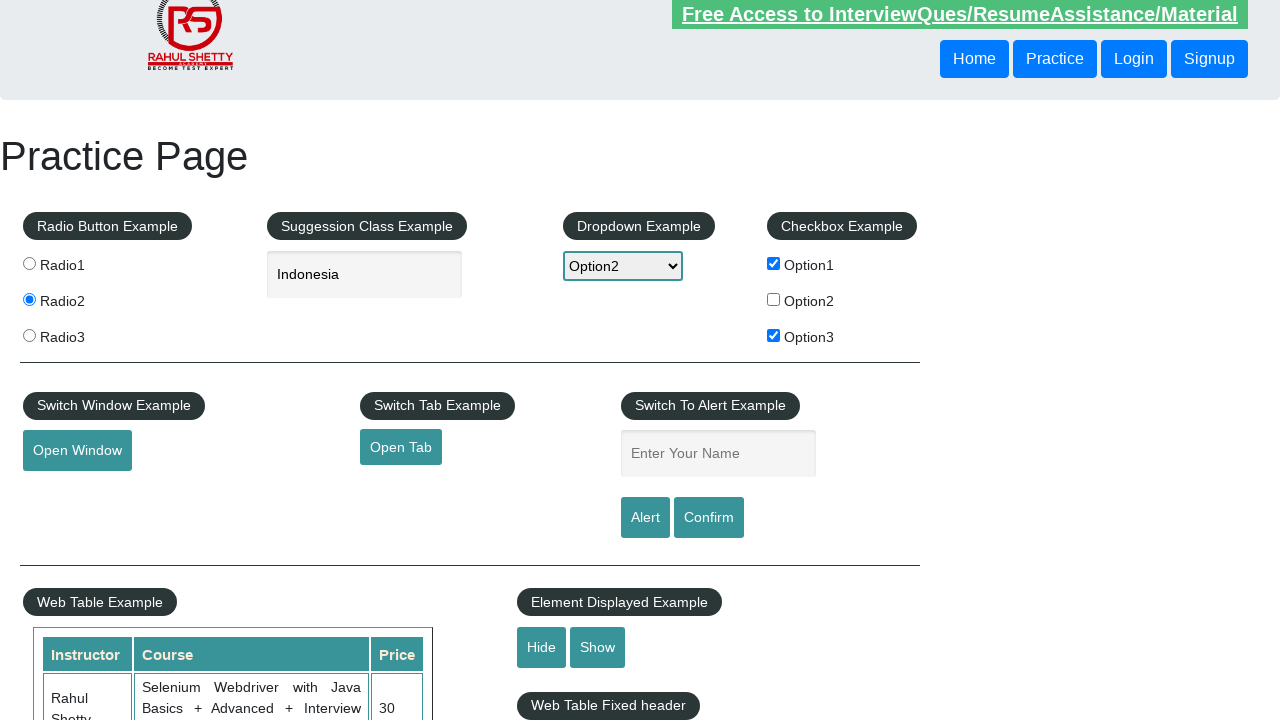

Waited for textbox to be hidden
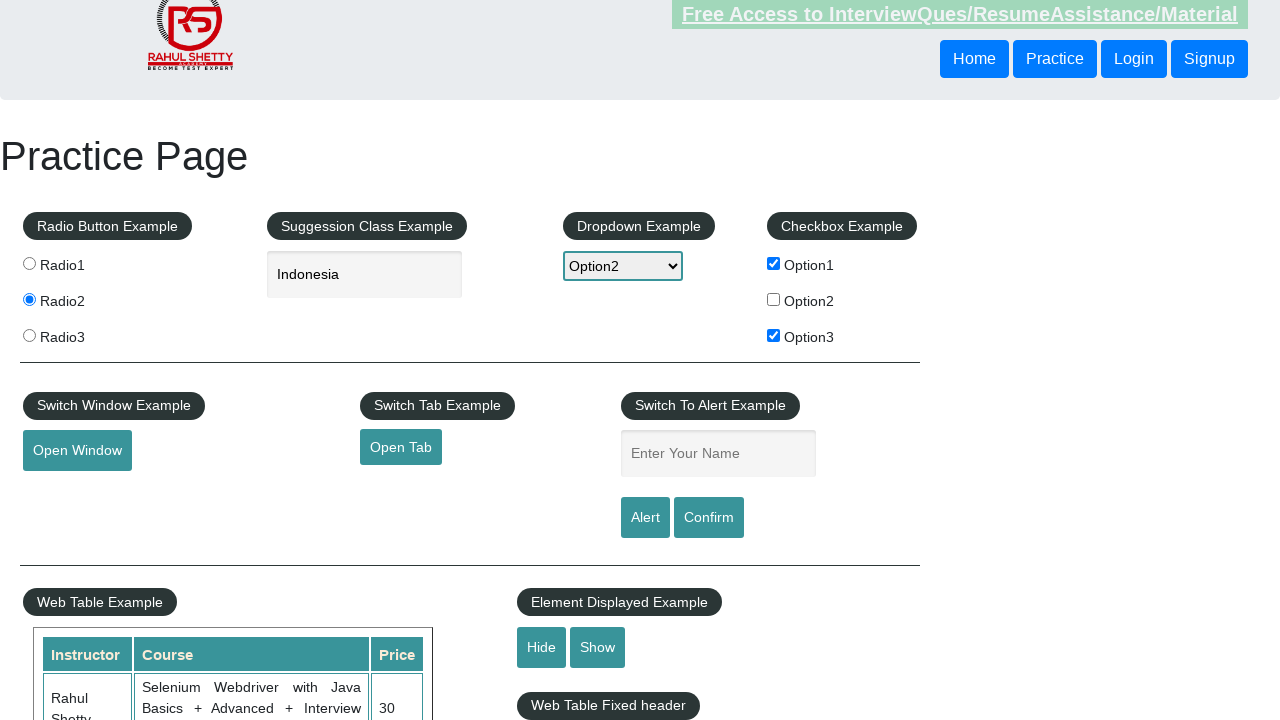

Clicked show textbox button at (598, 647) on #show-textbox
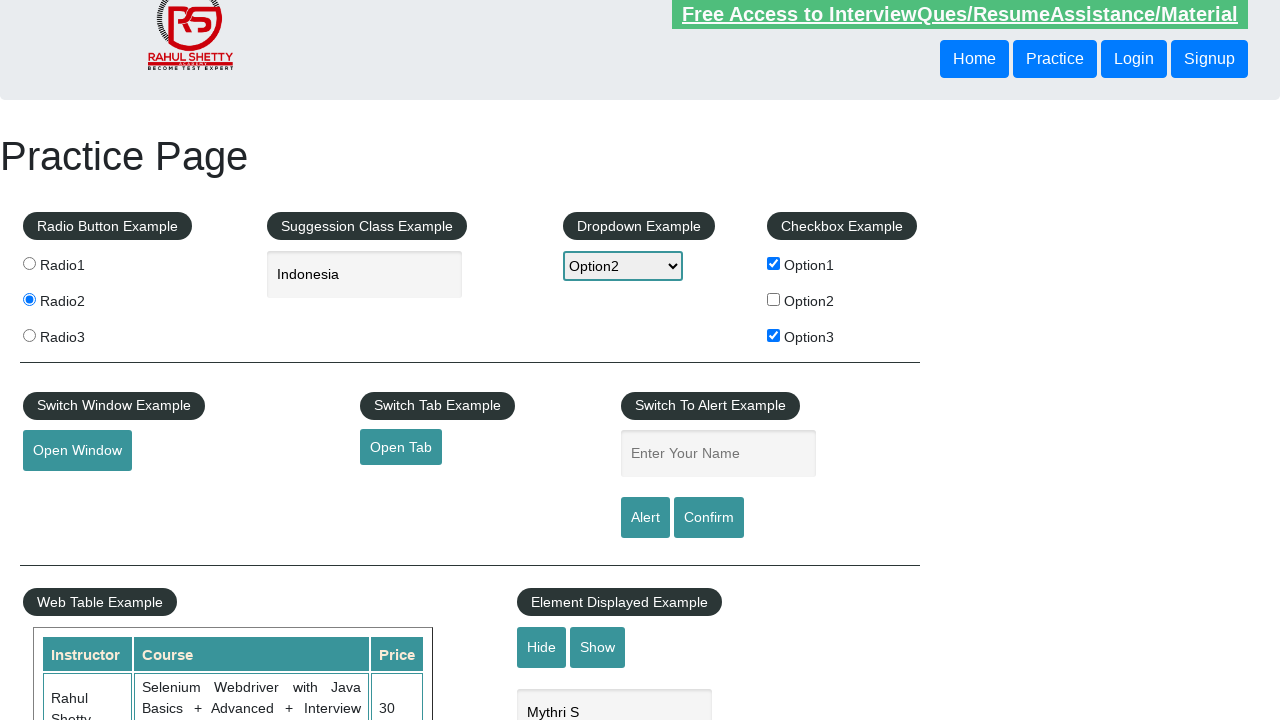

Web table became visible with product rows
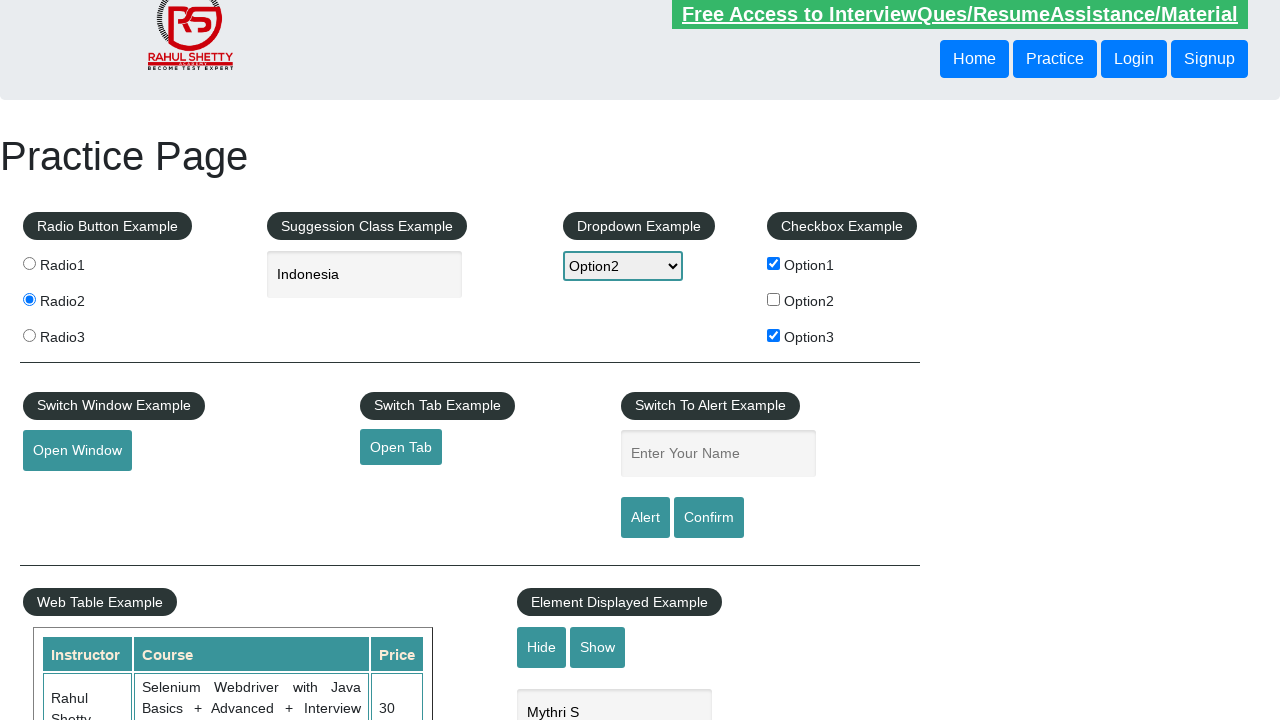

Scrolled to mouse hover section
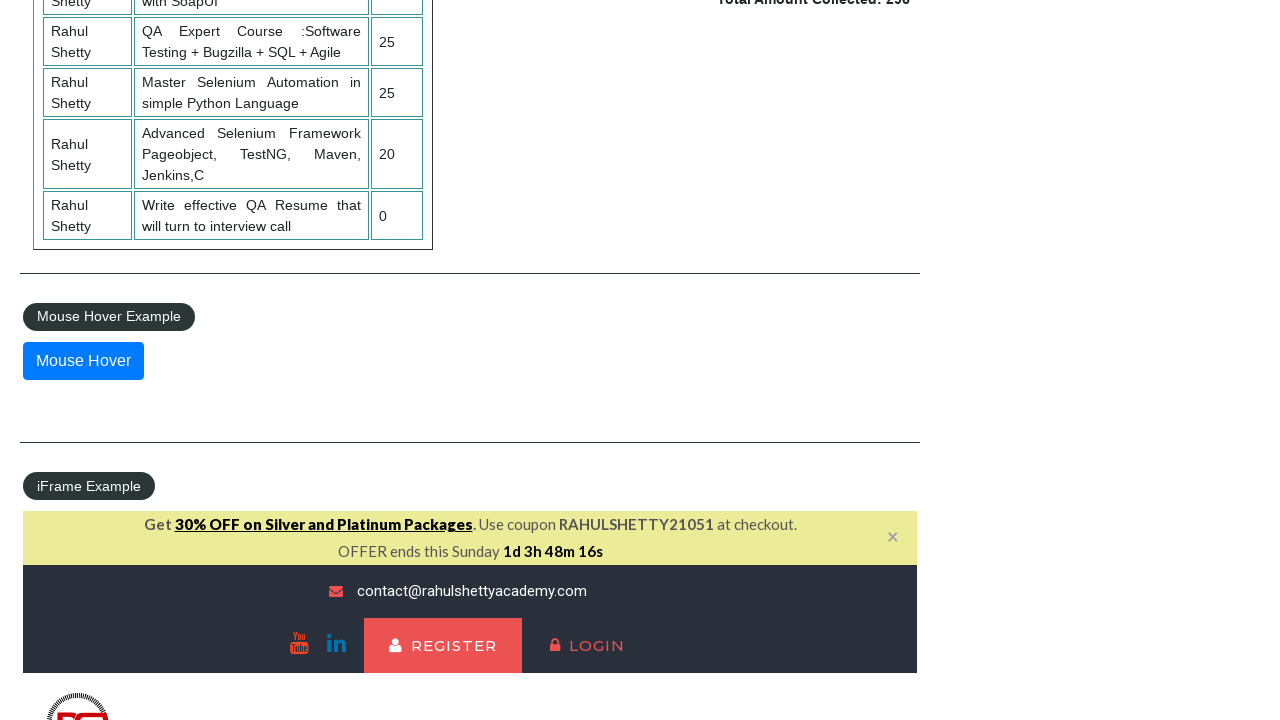

Clicked mouse hover element at (83, 361) on #mousehover
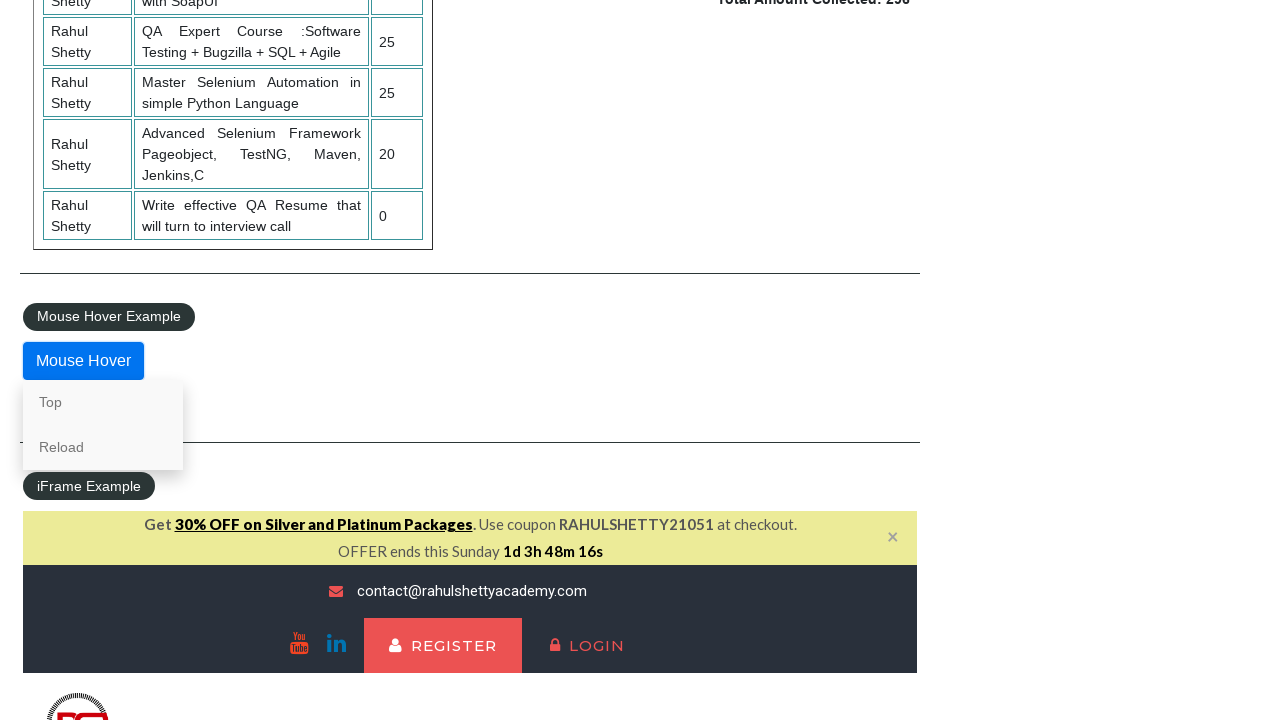

Switched to iframe and waited for first link to be available
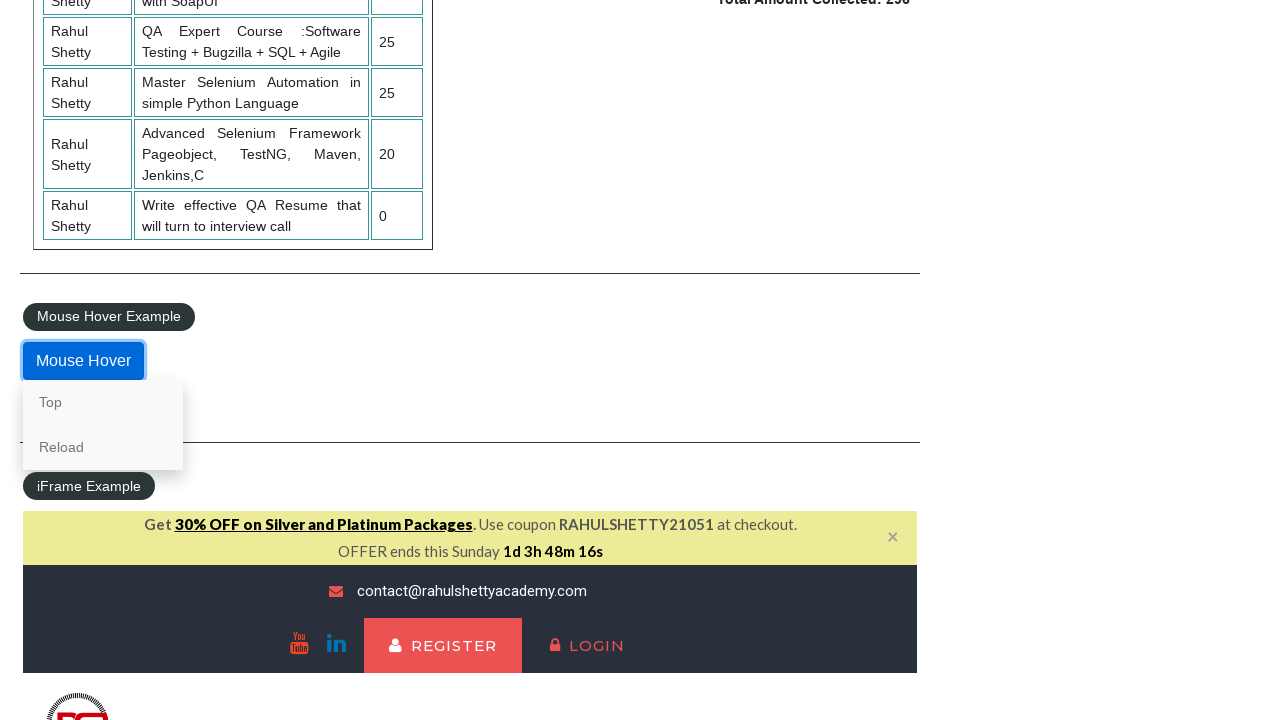

Completed all UI element interactions
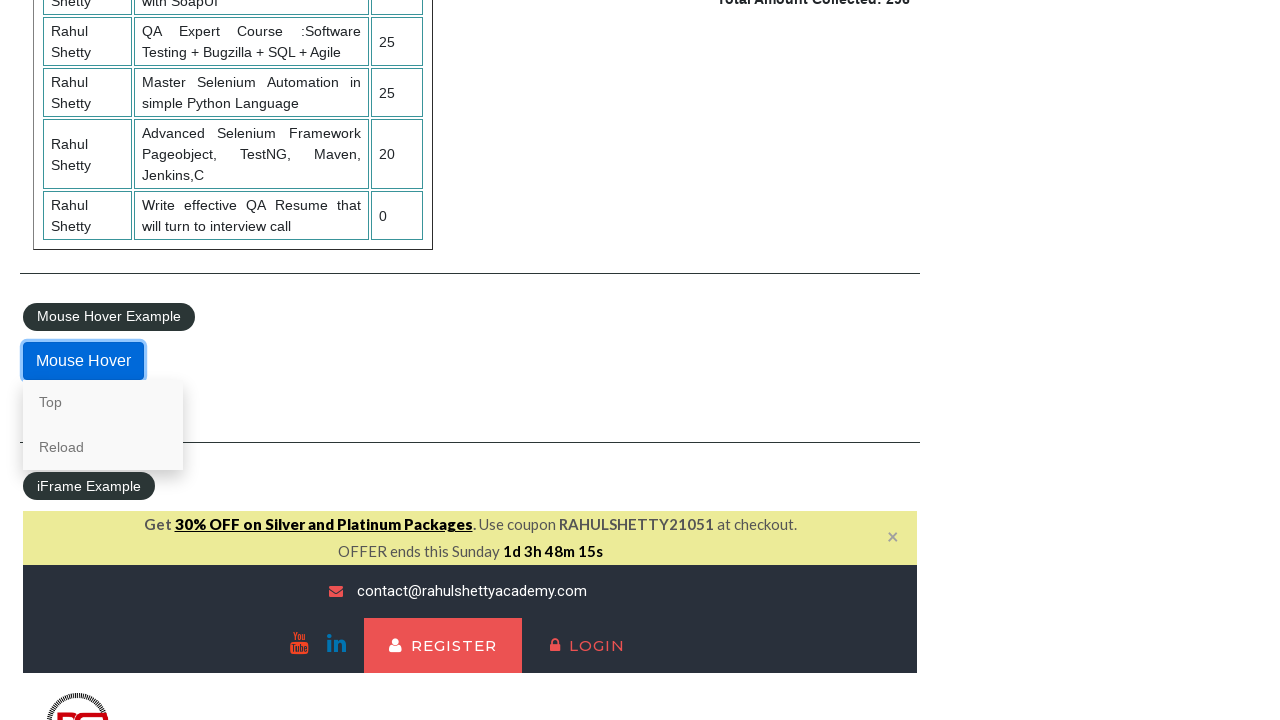

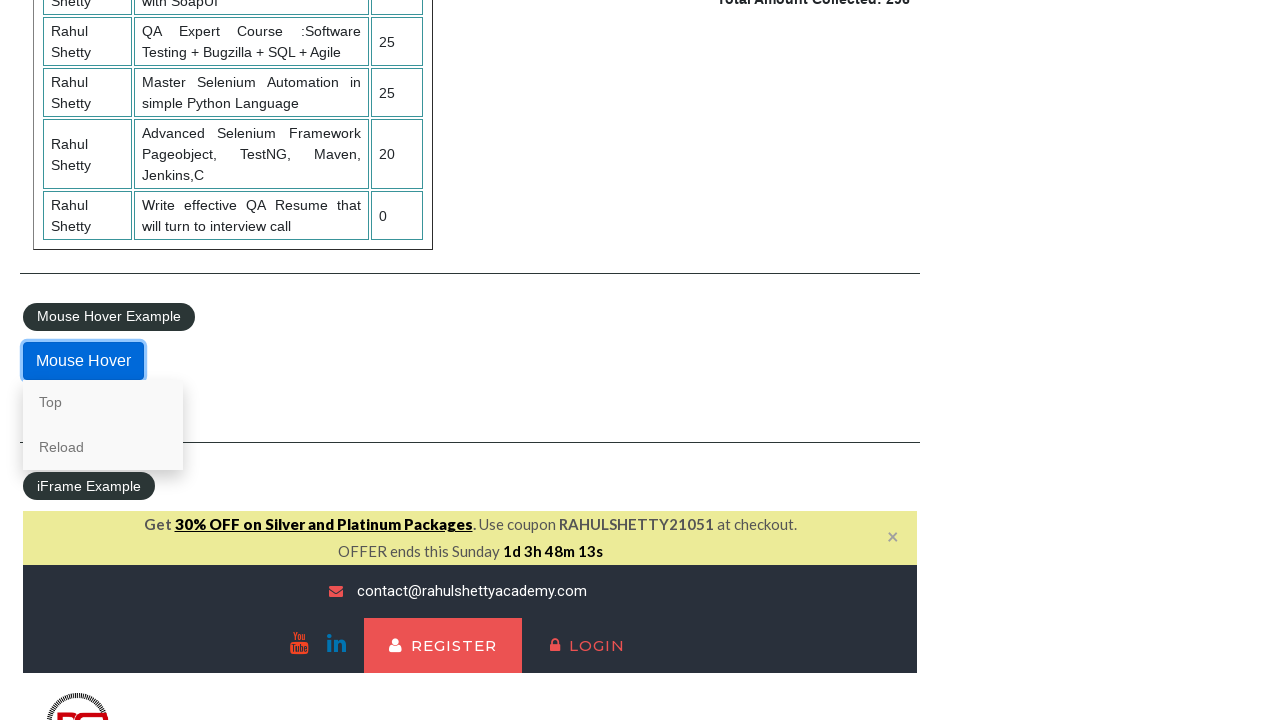